Tests a flight booking form by selecting origin and destination airports, checking discount options, using an autocomplete field to select a country, and selecting a currency from a dropdown.

Starting URL: https://rahulshettyacademy.com/dropdownsPractise/

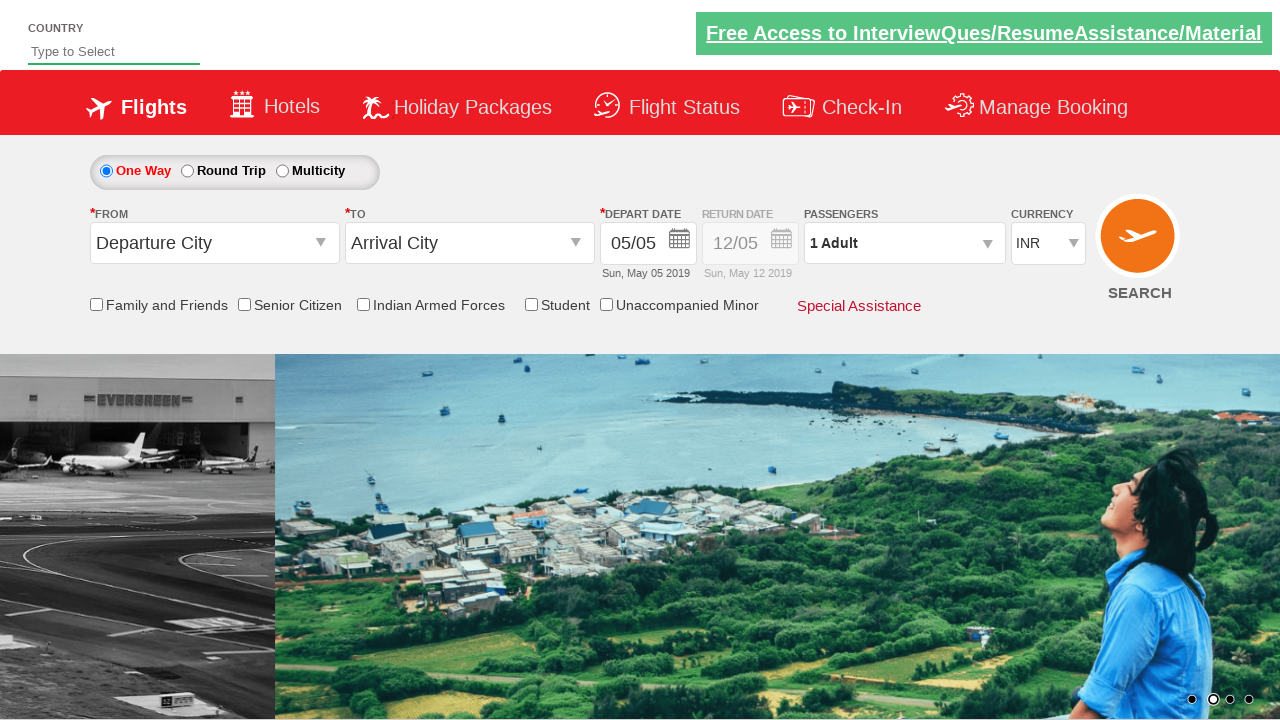

Clicked origin station dropdown at (323, 244) on #ctl00_mainContent_ddl_originStation1_CTXTaction
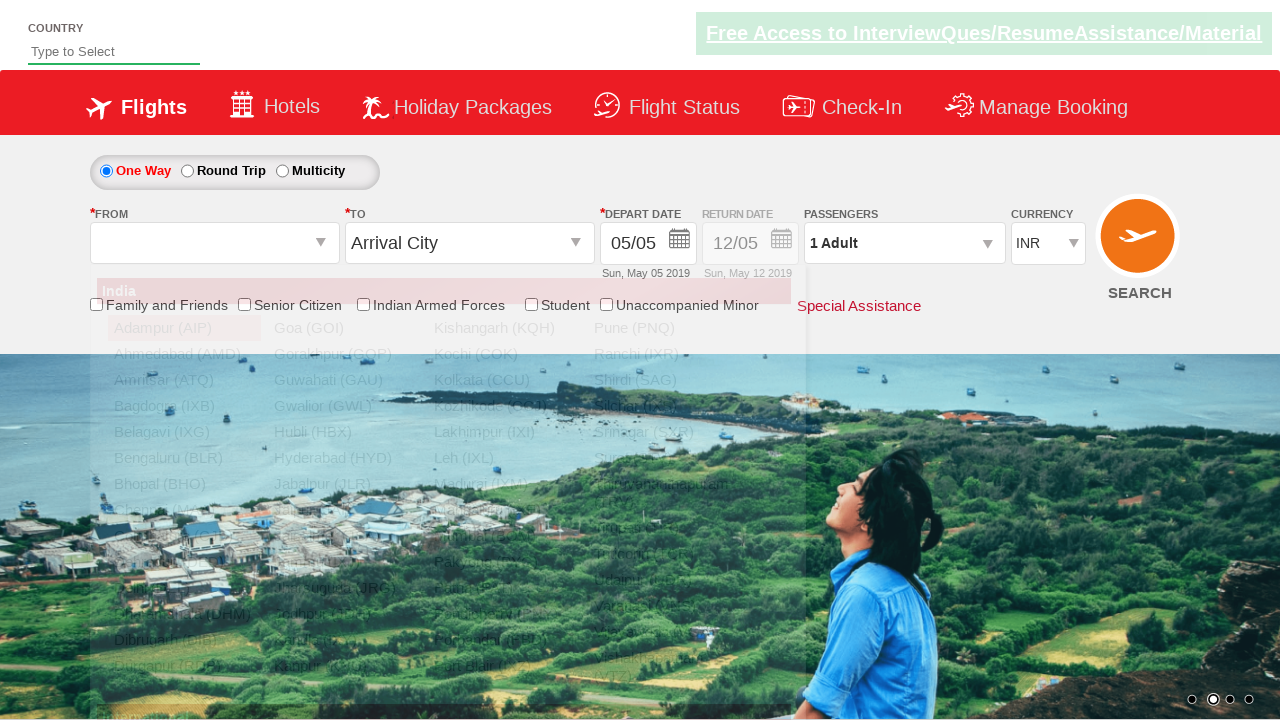

Selected origin airport IXM (Madurai) at (504, 484) on xpath=//a[@value='IXM']
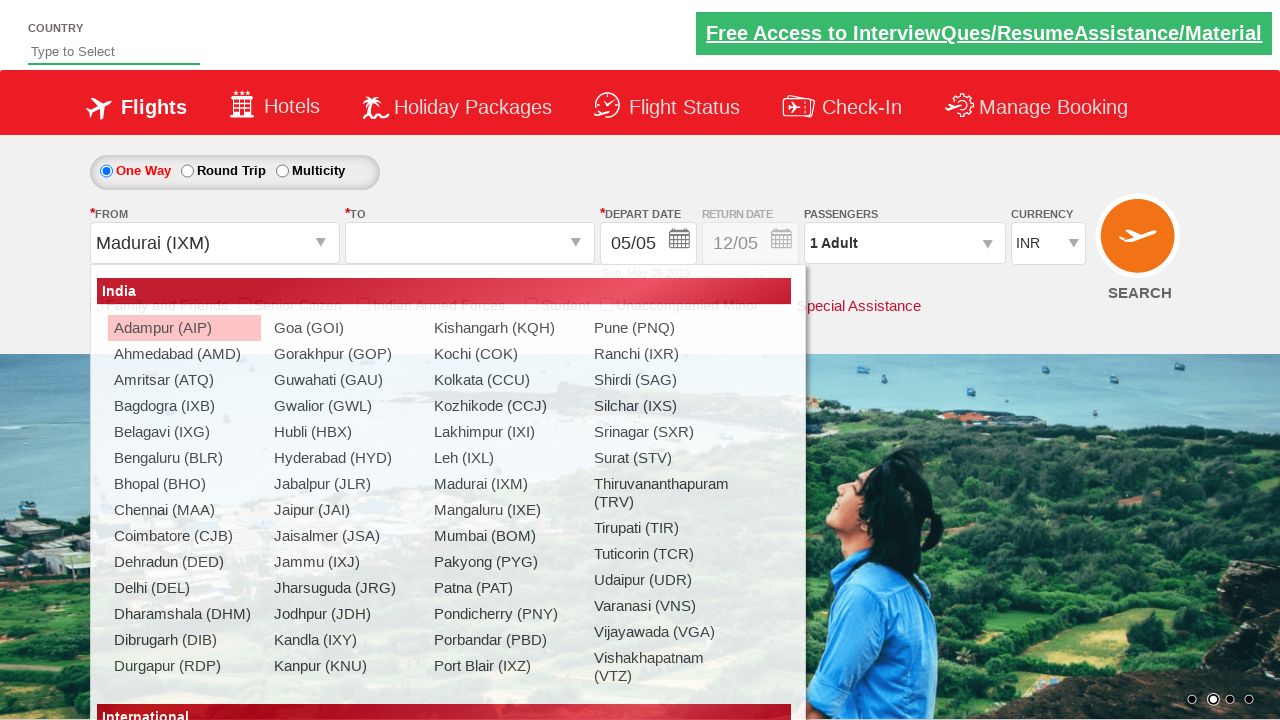

Waited for destination dropdown to be ready
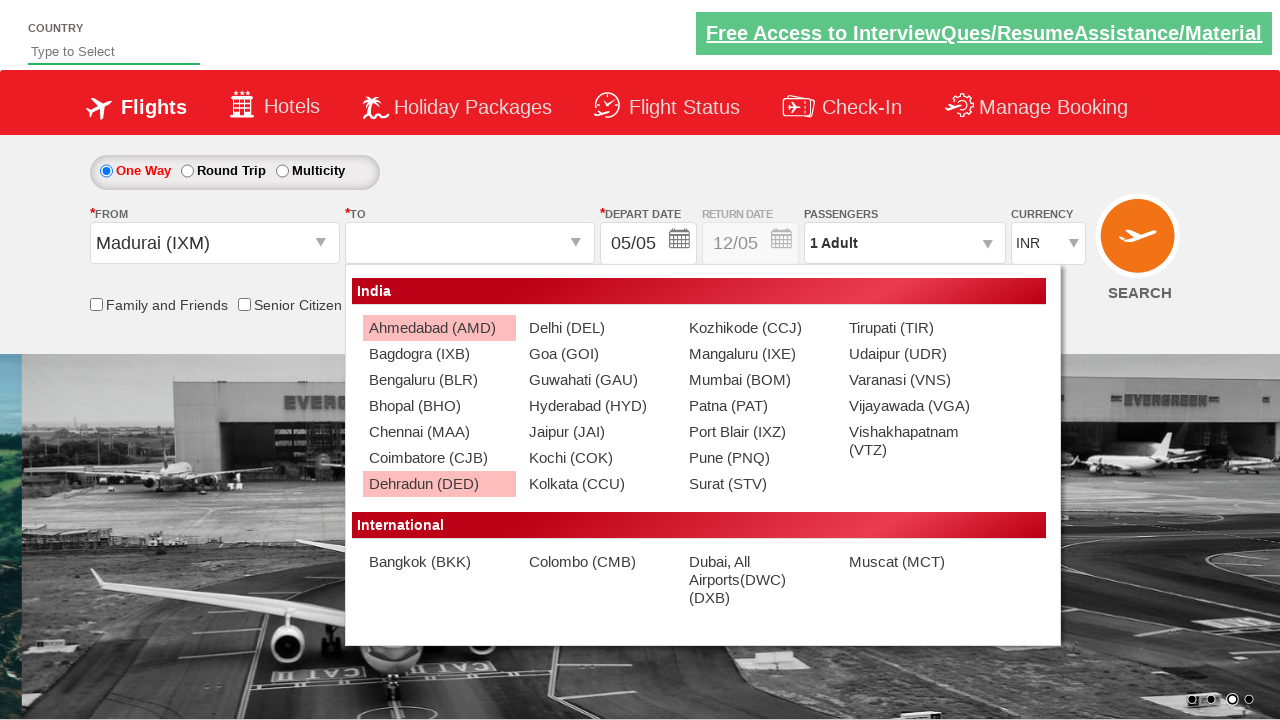

Selected destination airport MAA (Chennai) at (439, 432) on xpath=//div[@id='glsctl00_mainContent_ddl_destinationStation1_CTNR'] //a[@value=
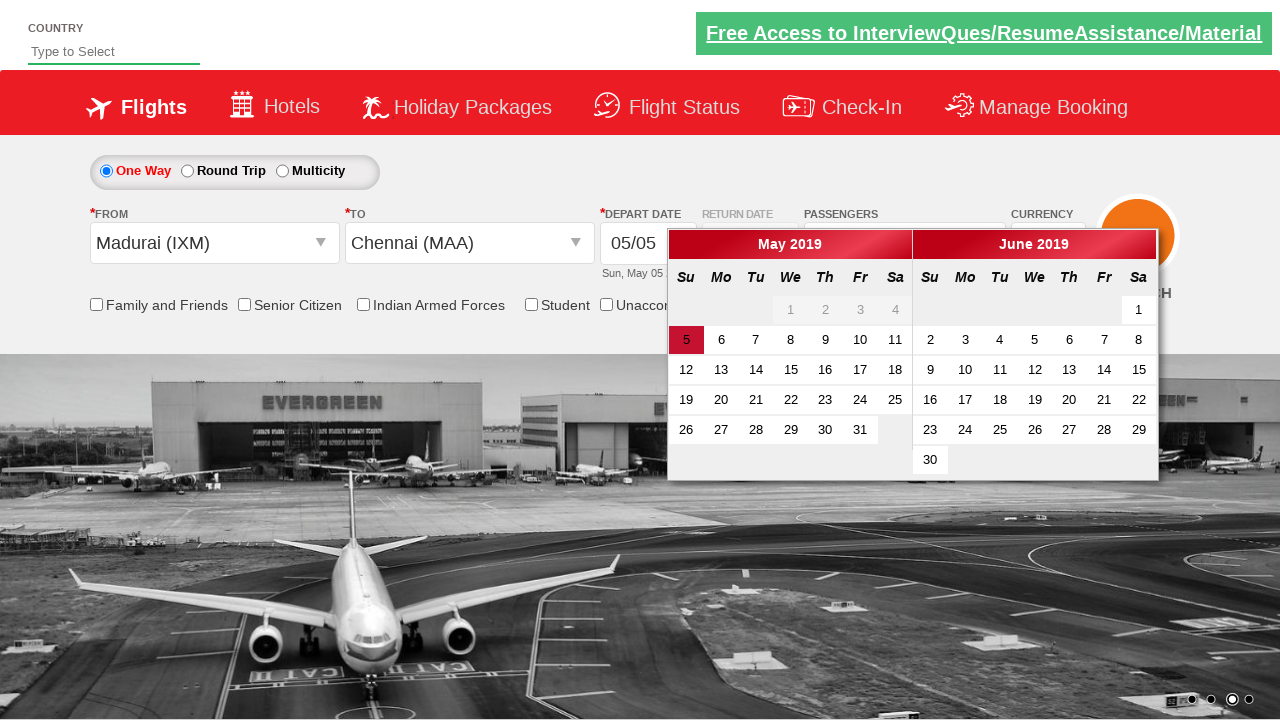

Checked Friends and Family discount checkbox at (96, 304) on #ctl00_mainContent_chk_friendsandfamily
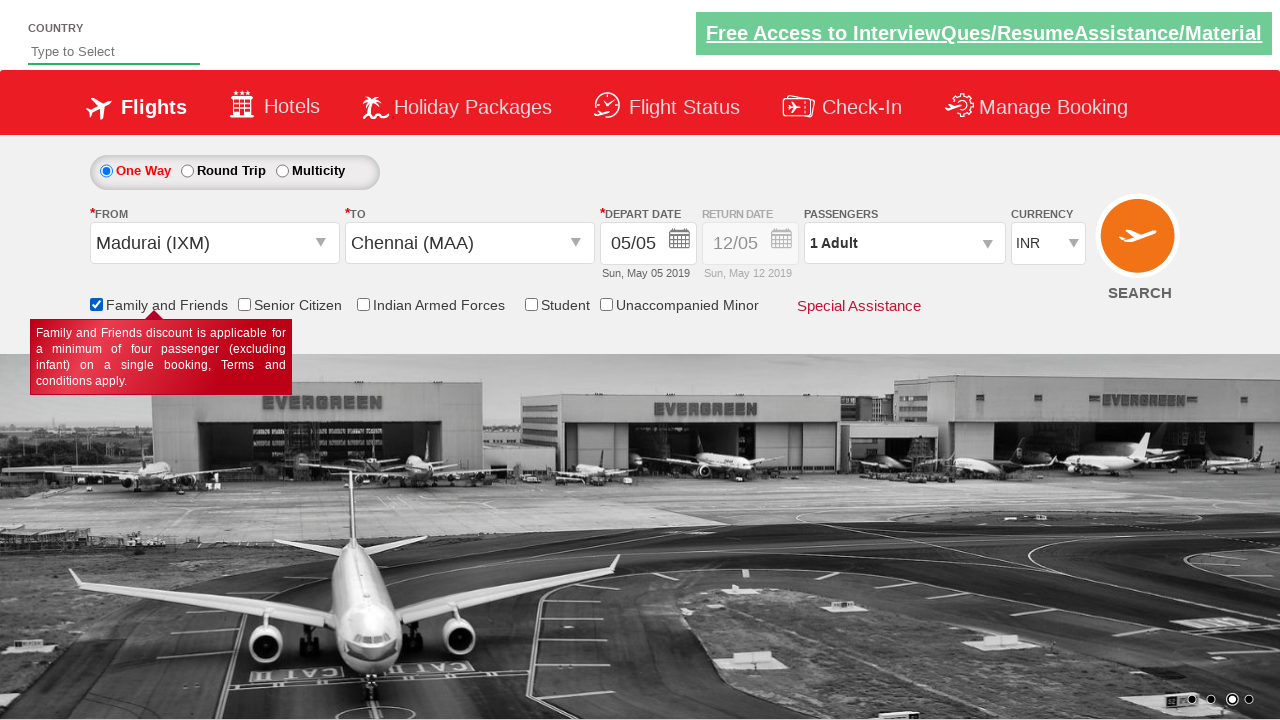

Checked Senior Citizen discount checkbox at (244, 304) on #ctl00_mainContent_chk_SeniorCitizenDiscount
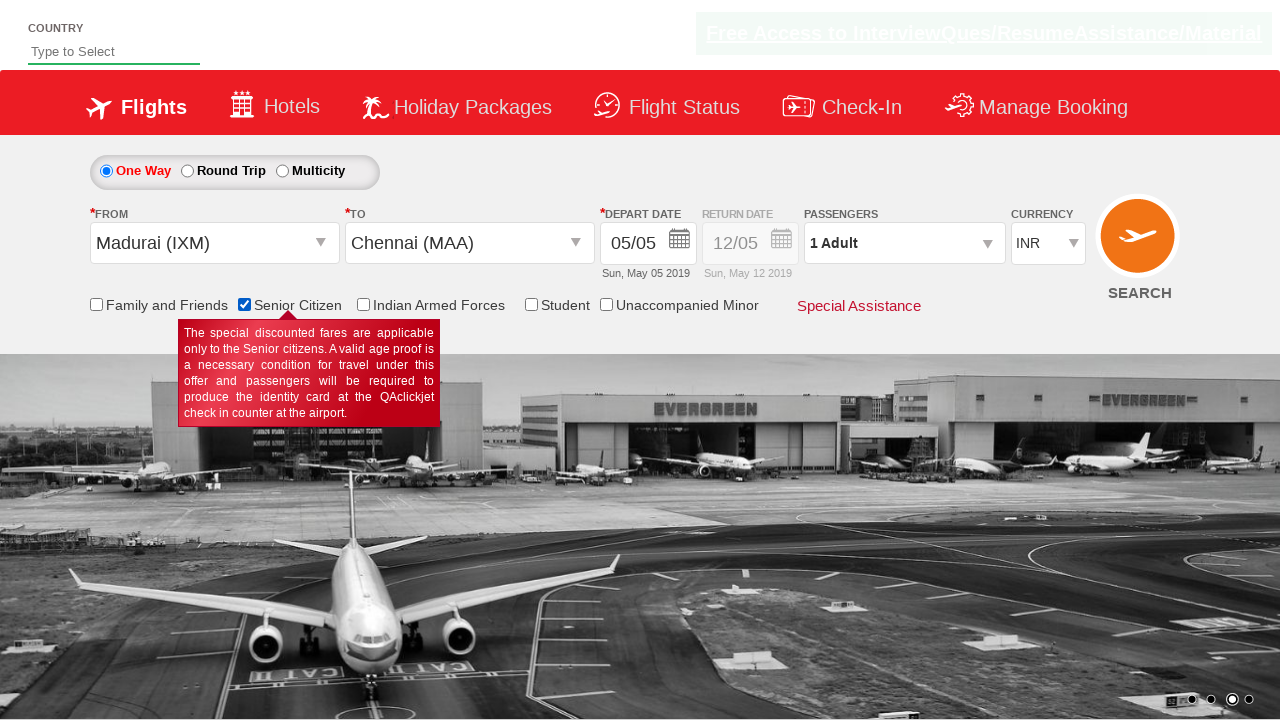

Typed 'ind' in autocomplete field on #autosuggest
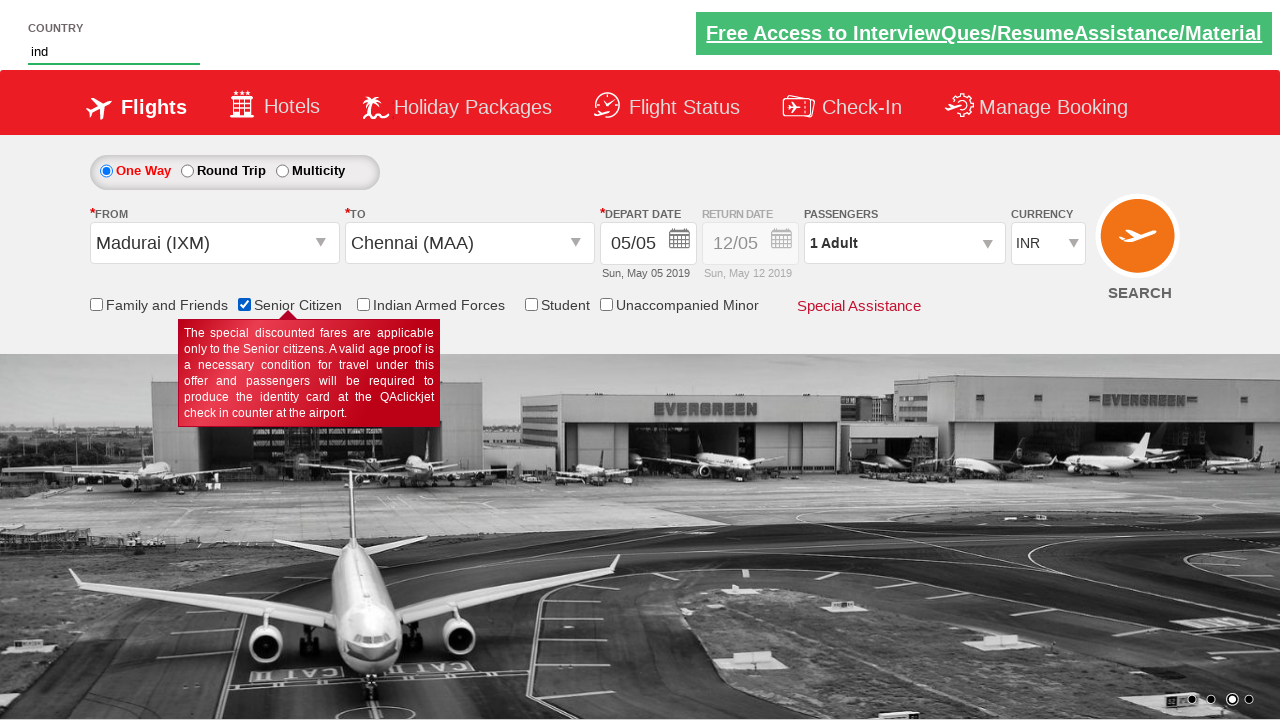

Waited for autocomplete suggestions to appear
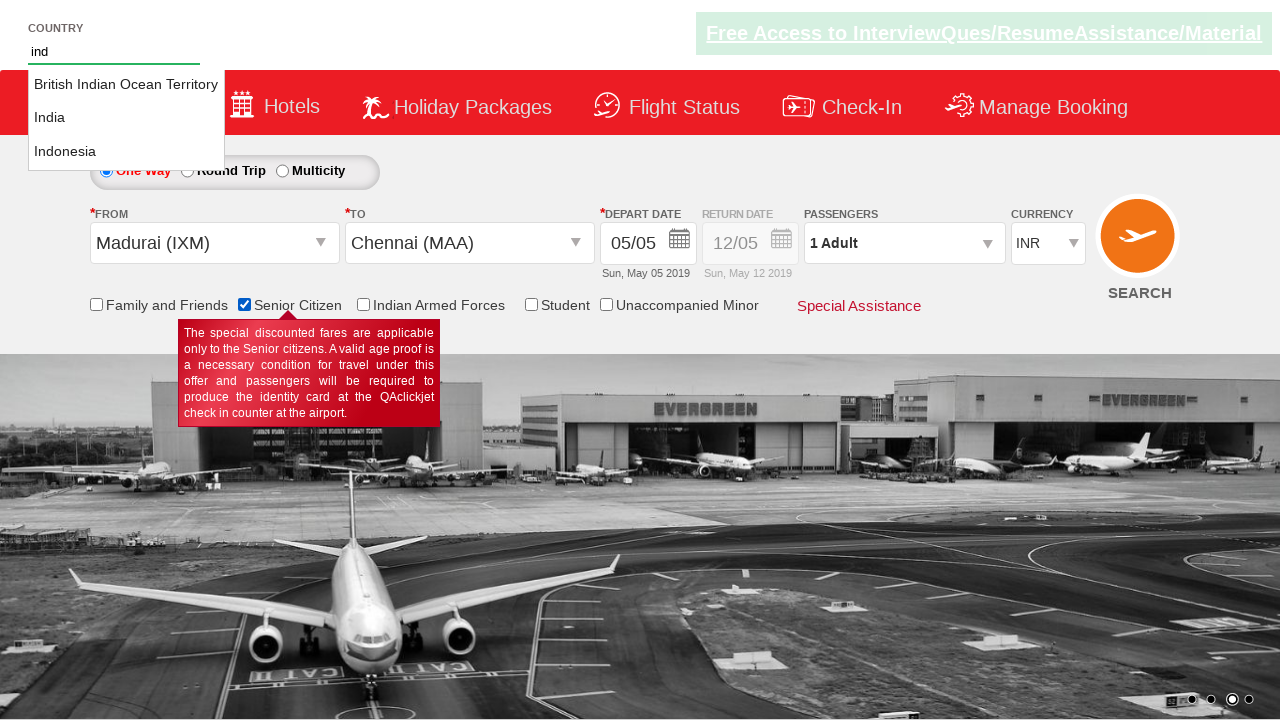

Selected 'Indonesia' from autocomplete suggestions at (126, 152) on li.ui-menu-item a:has-text('Indonesia')
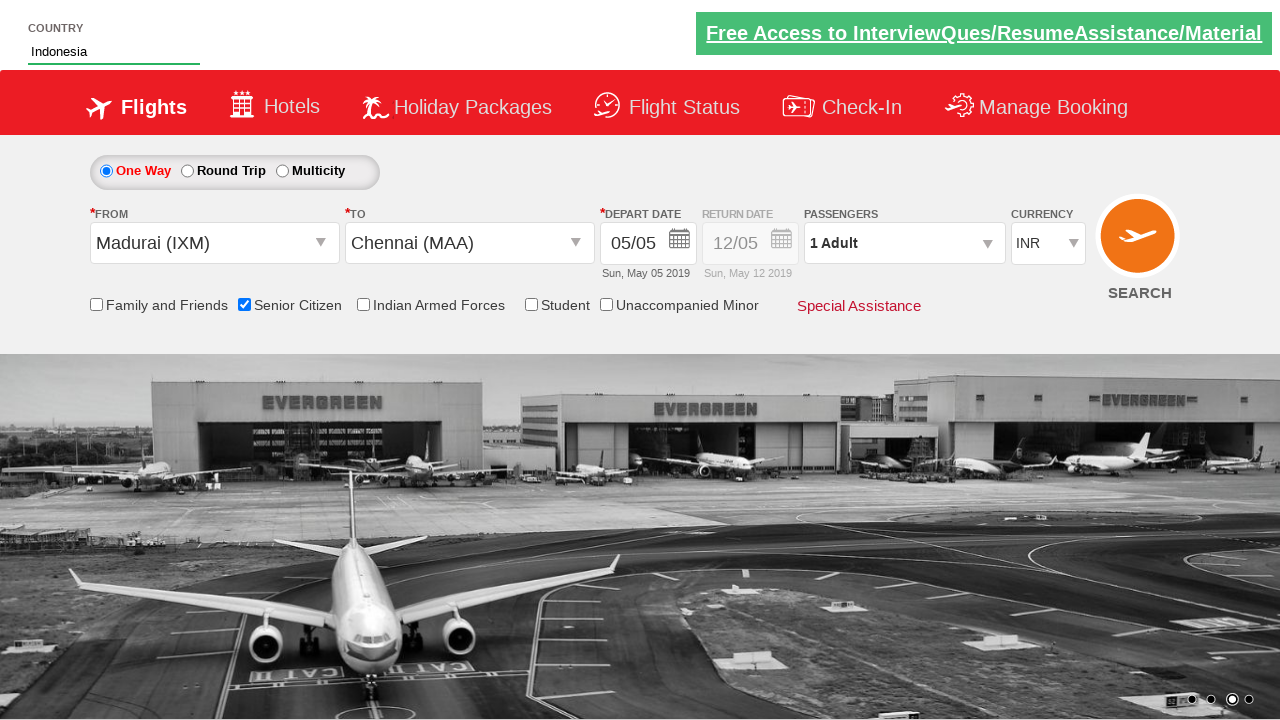

Selected currency from dropdown (index 3) on #ctl00_mainContent_DropDownListCurrency
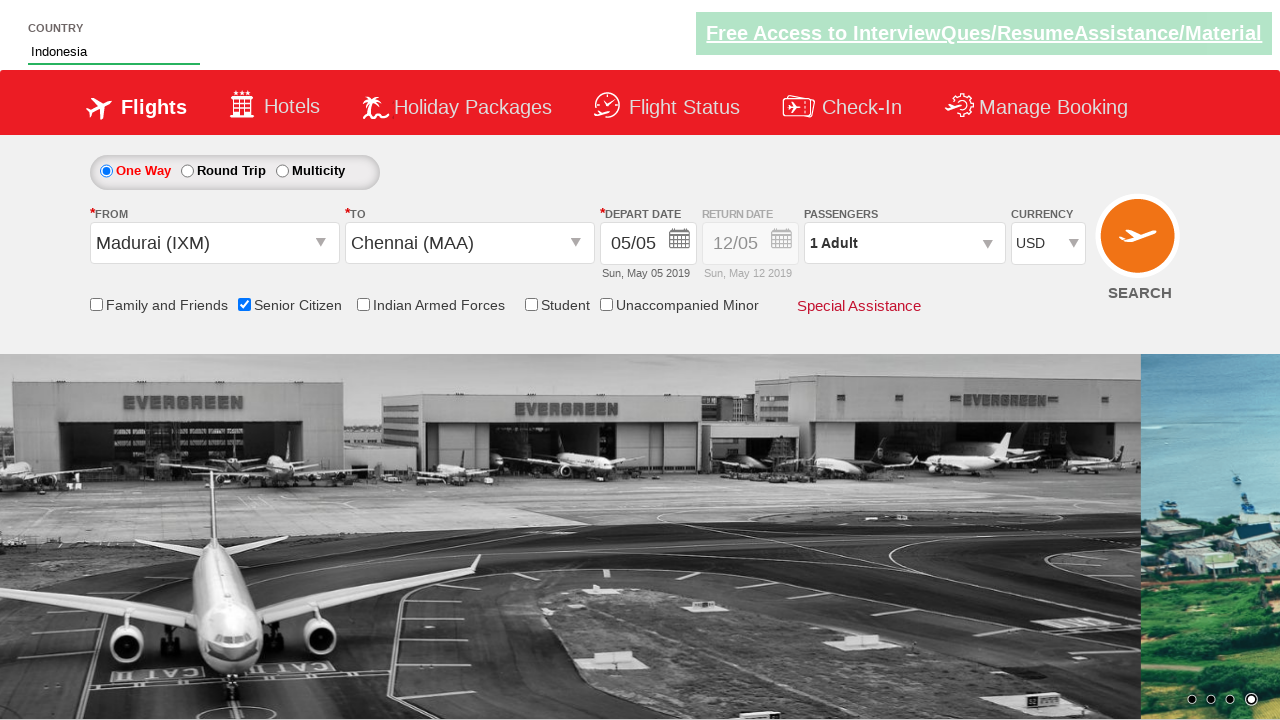

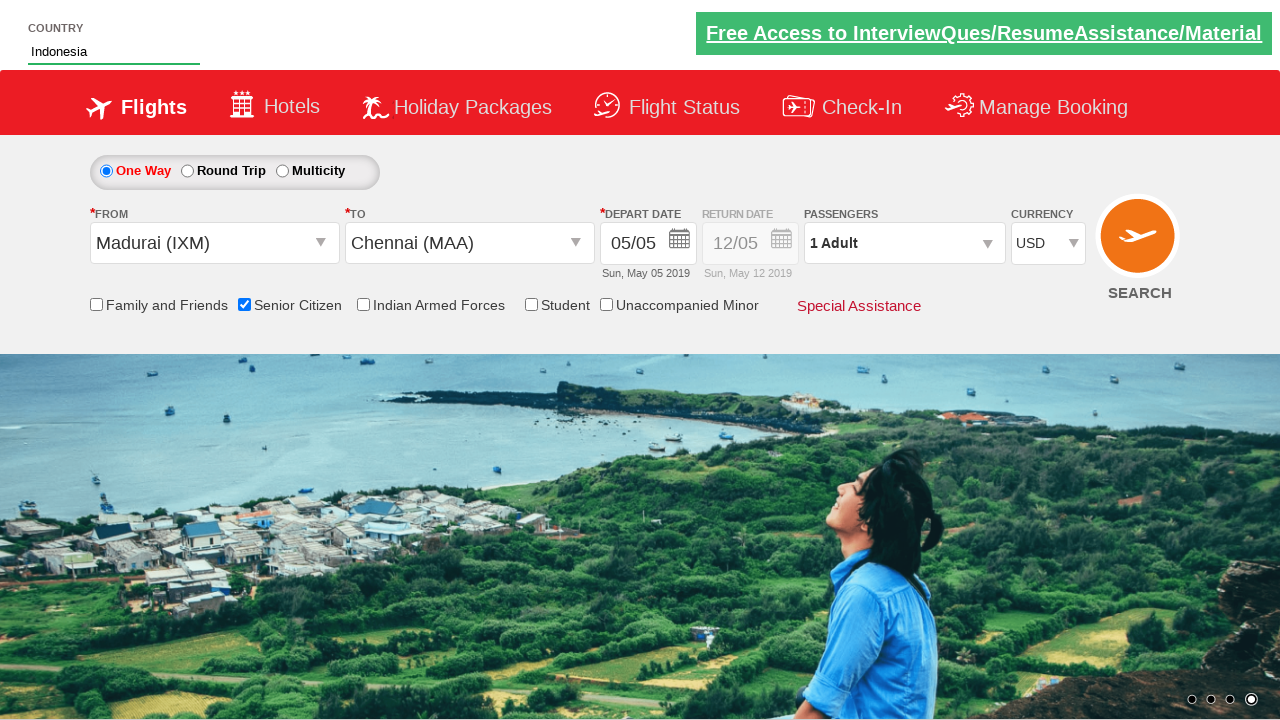